Demonstrates link locator functionality by navigating to a CRM page and clicking a "Sign In" link using partial link text

Starting URL: https://automationplayground.com/crm/

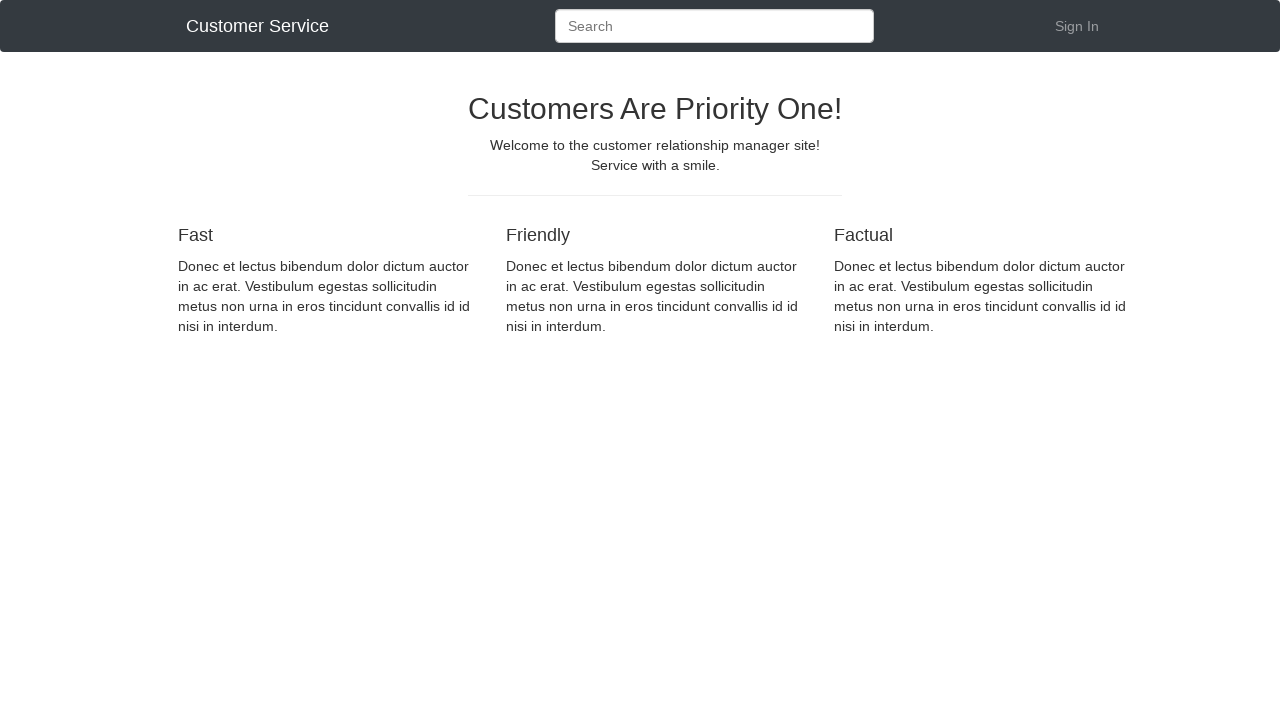

Navigated to CRM page at https://automationplayground.com/crm/
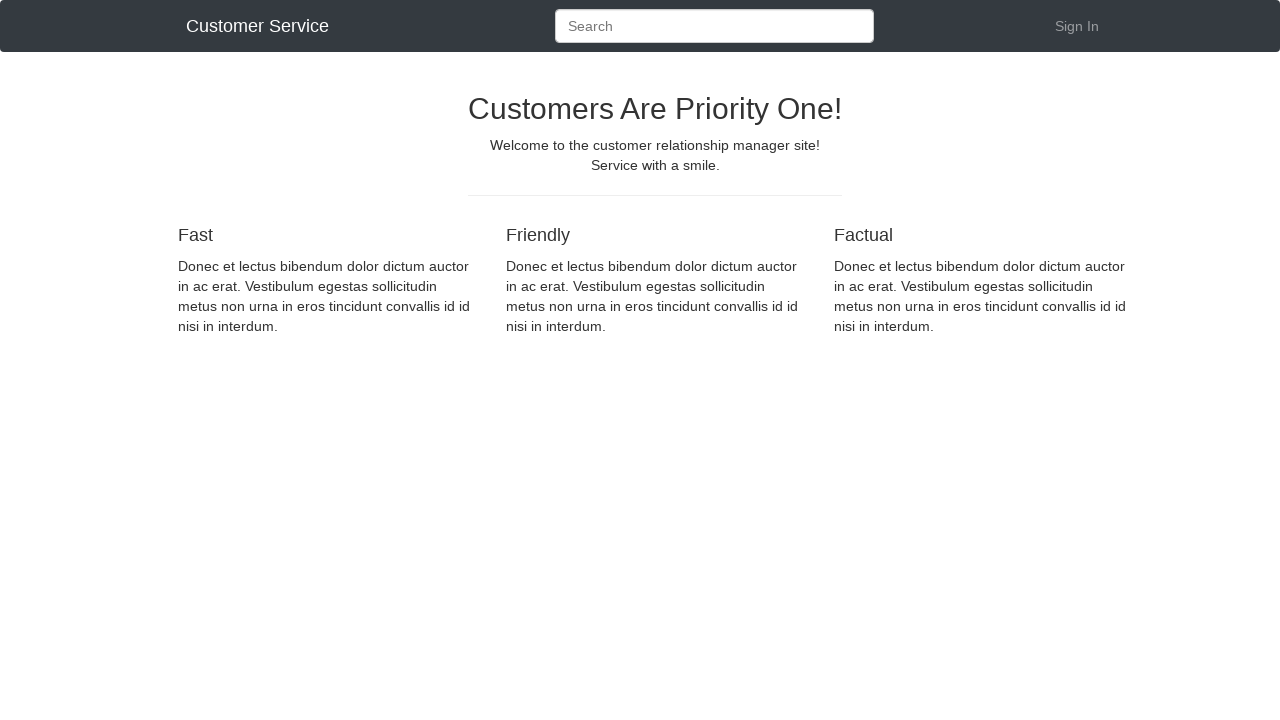

Clicked Sign In link using partial link text 'In' at (1077, 26) on a:has-text('In')
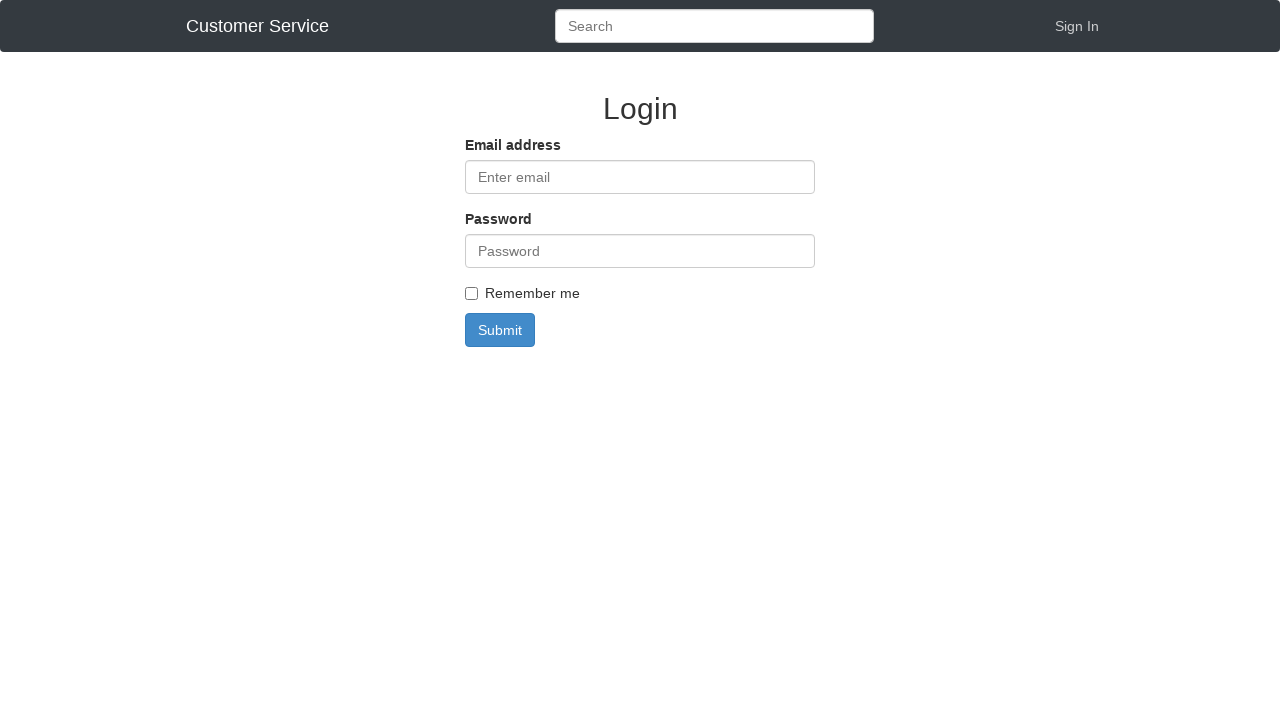

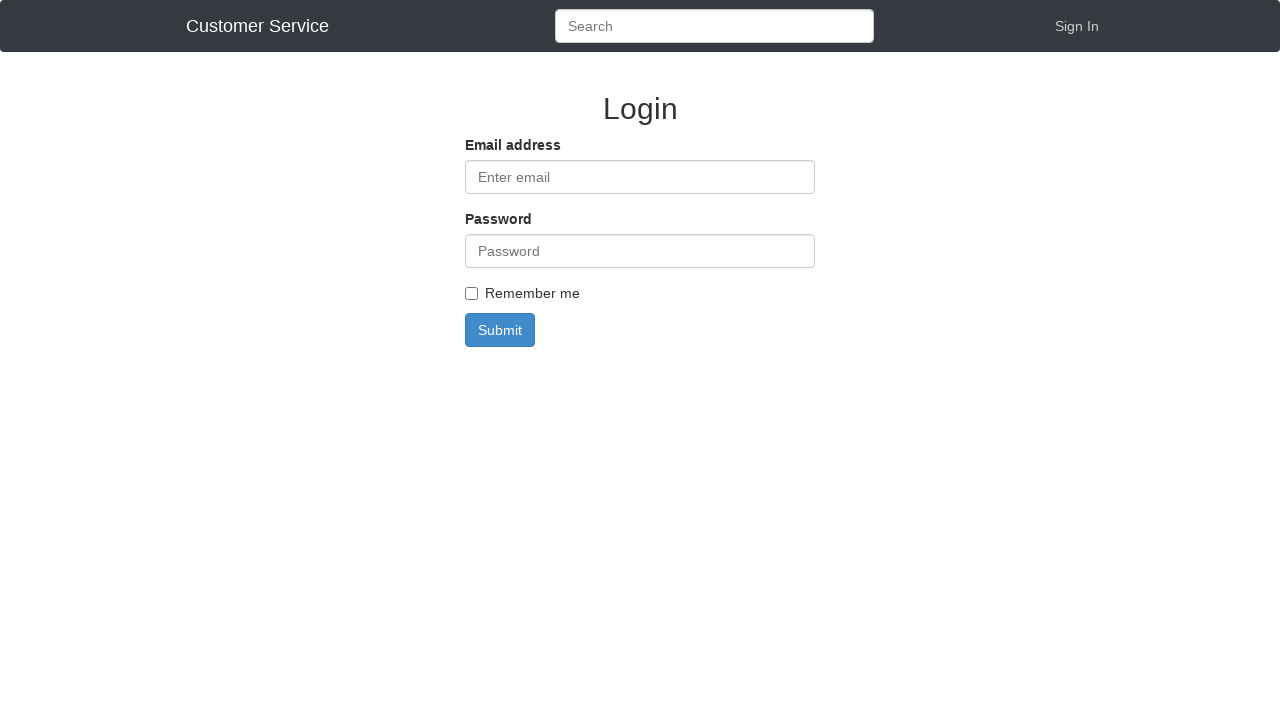